Tests multi-window handling by opening multiple windows from a button click and then closing all secondary windows while keeping the main window open

Starting URL: http://automationbykrishna.com/#

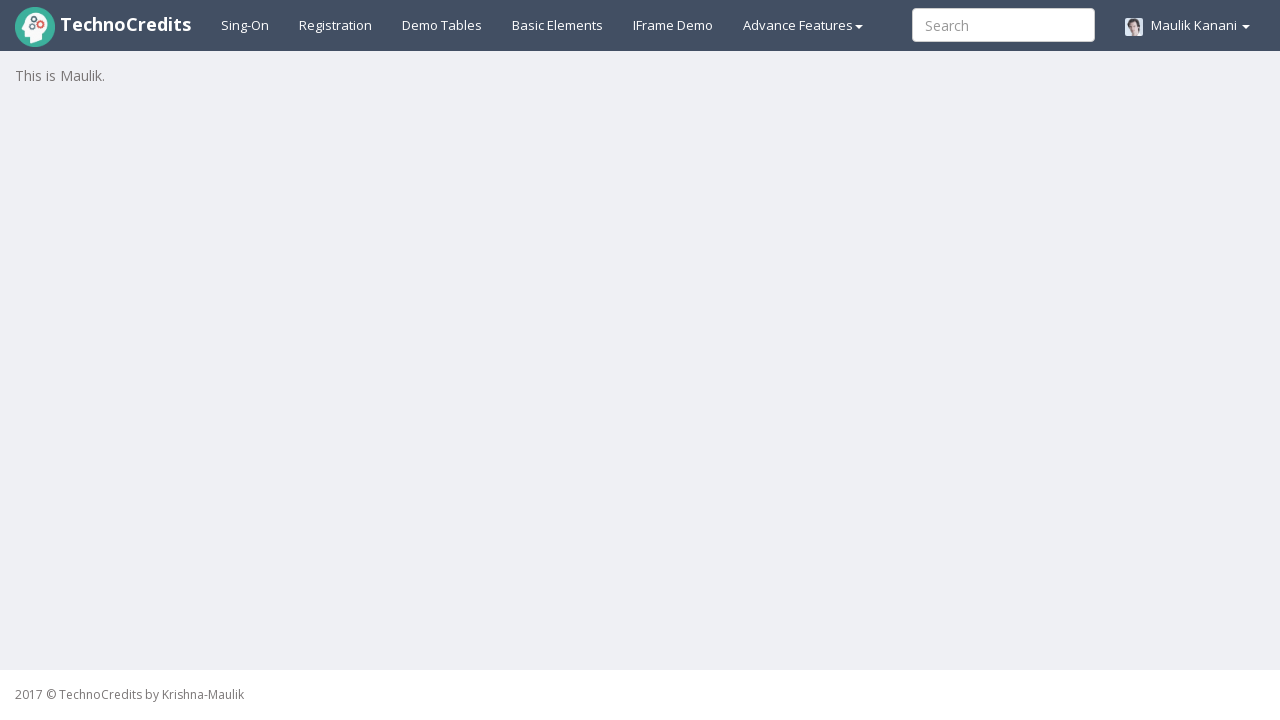

Clicked on Basic Elements tab at (558, 25) on xpath=//a[contains(text(),'Basic Elements')]
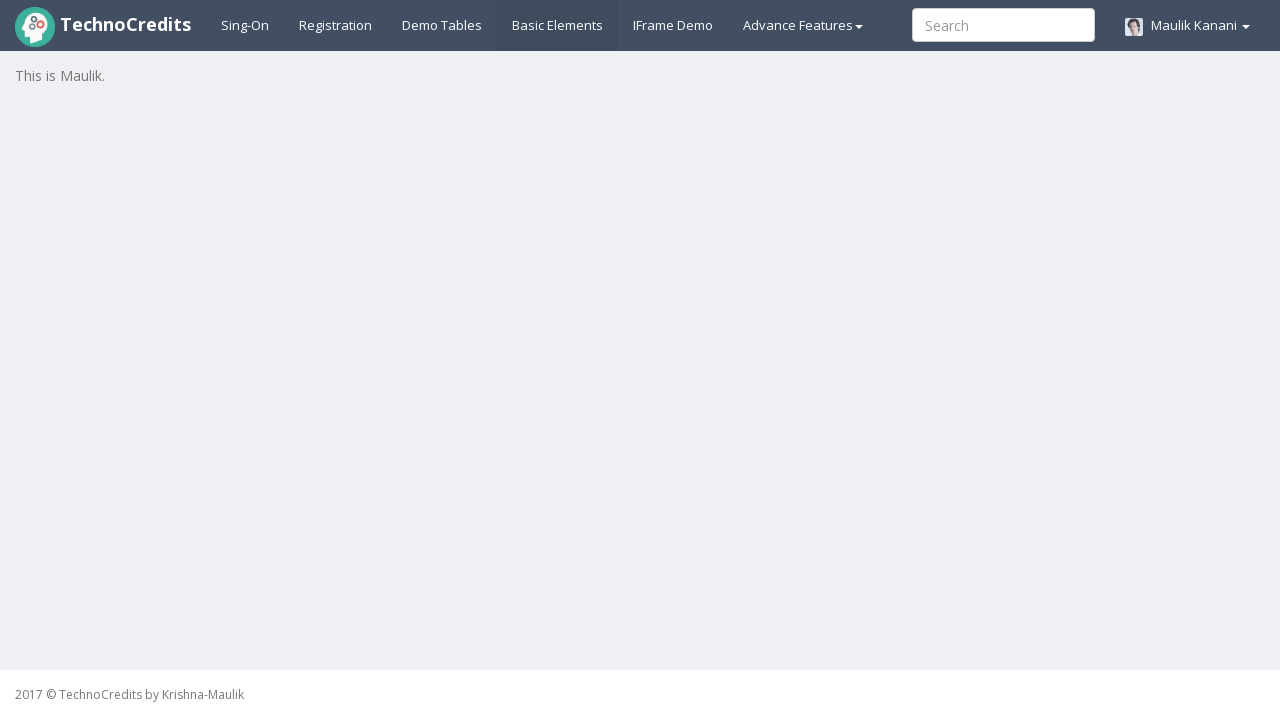

Waited 3 seconds for page to load
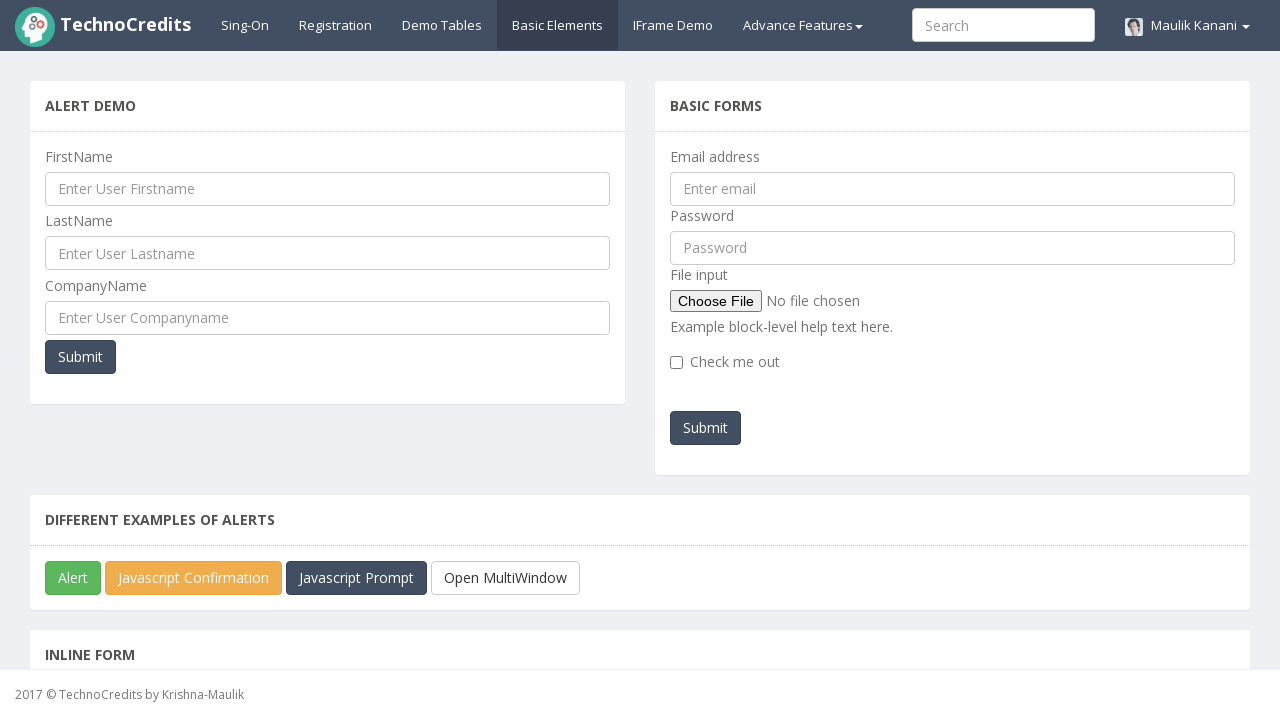

Scrolled down 300 pixels to view the button
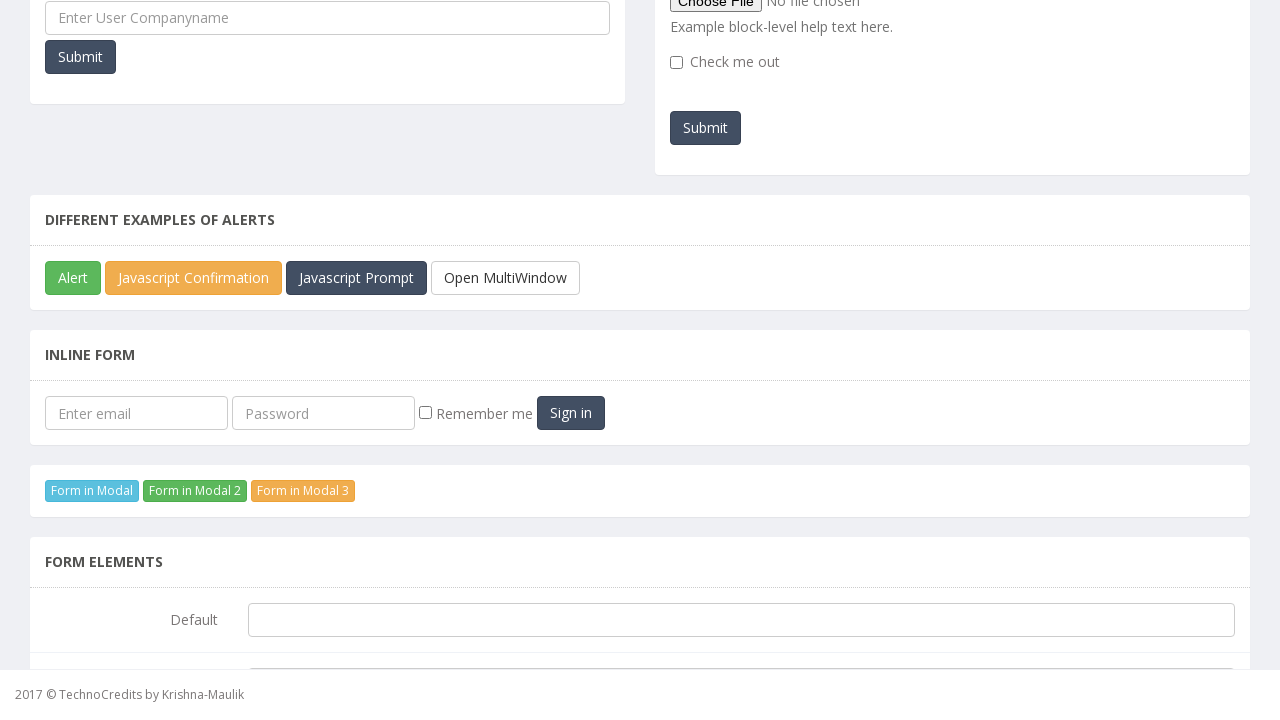

Clicked on Open Multiwindow button at (506, 278) on xpath=//button[@id='javascriptMultiWindow']
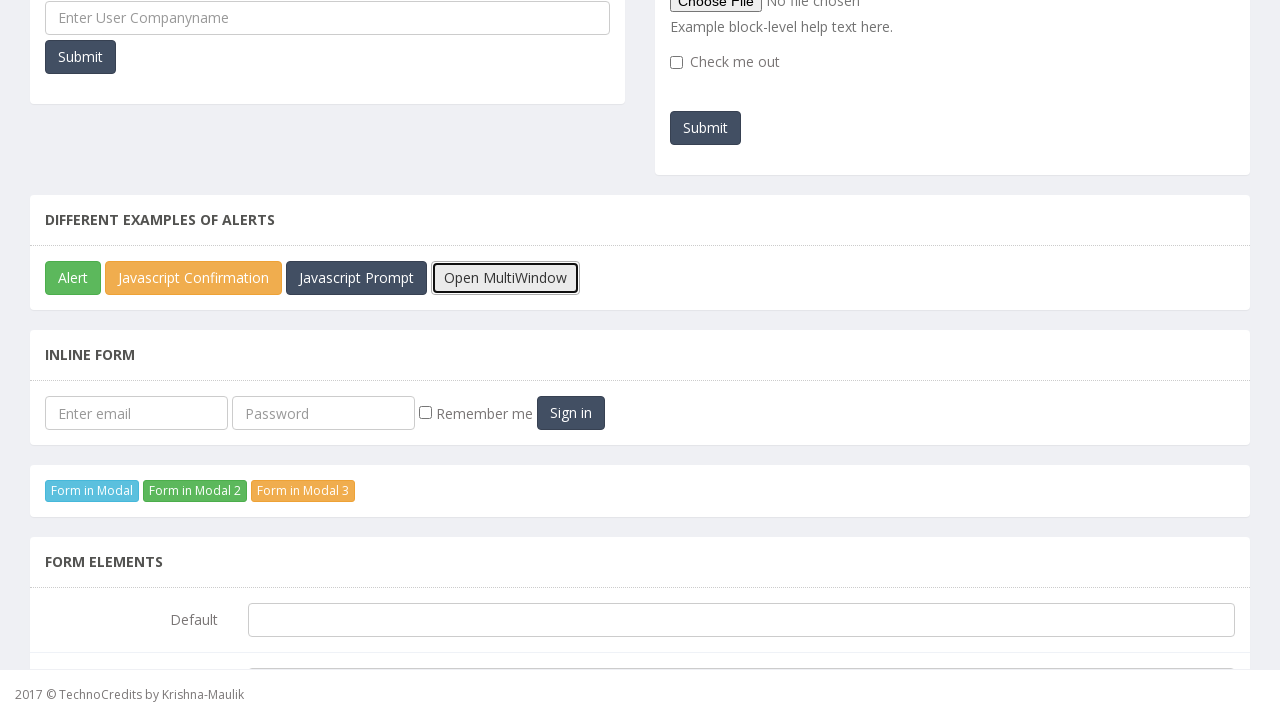

Waited 3 seconds for multiple windows to open
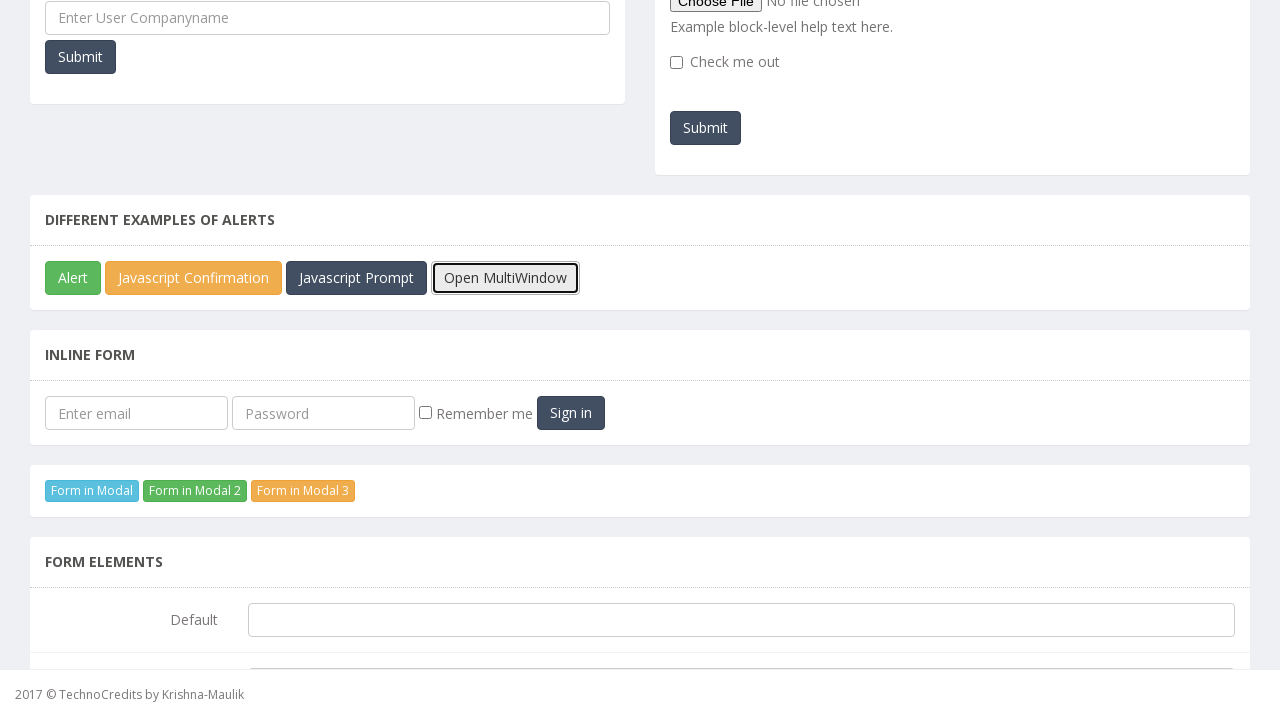

Retrieved all open pages from context - total: 2 windows
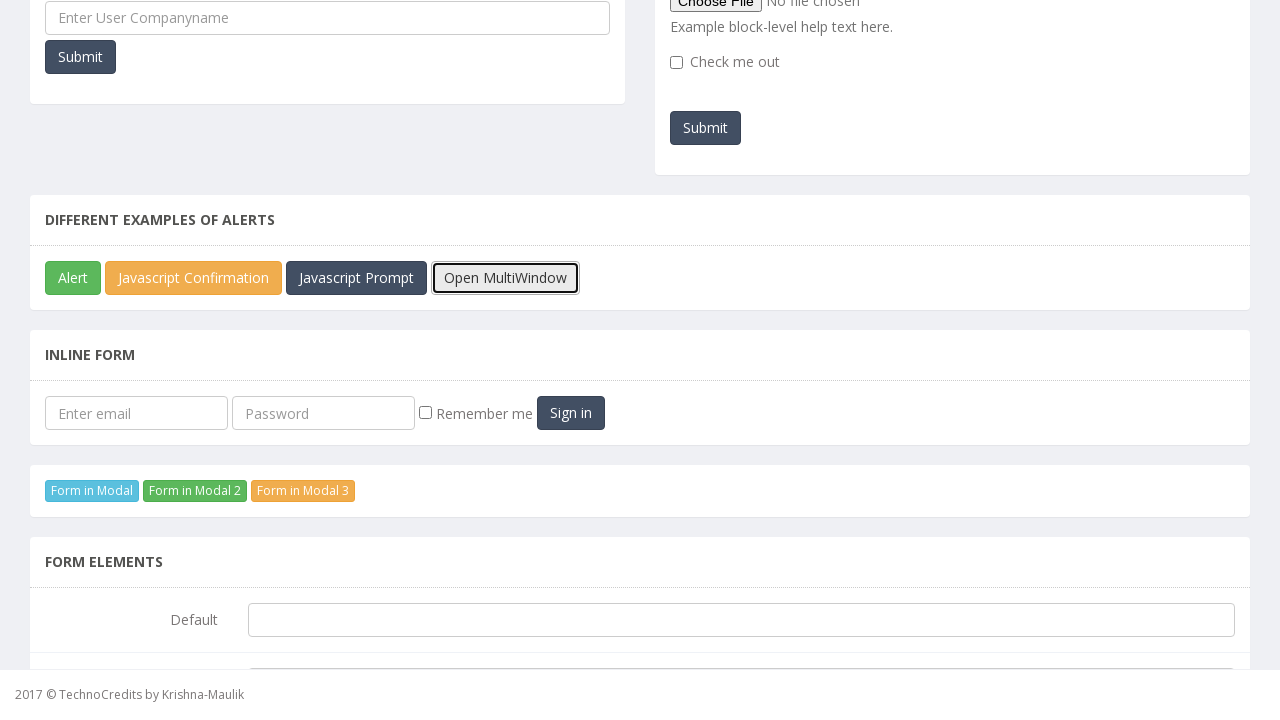

Closed a secondary window
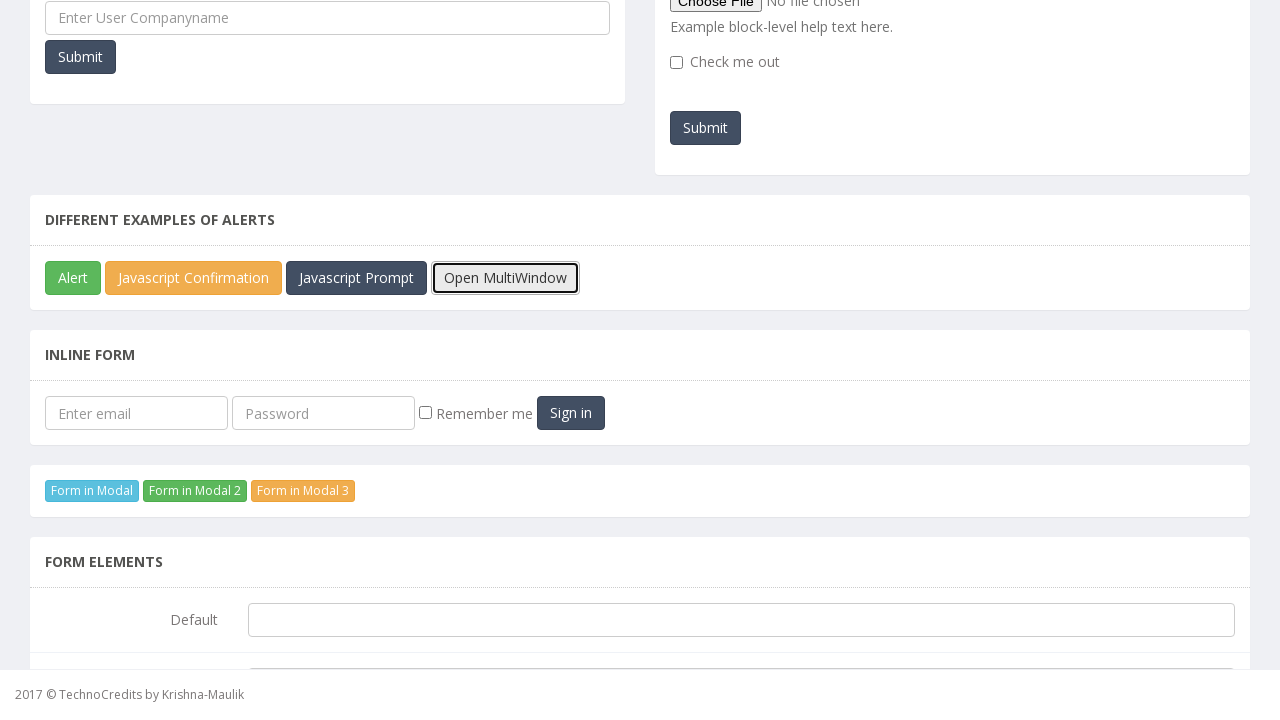

Waited 1 second before continuing - main window remains open
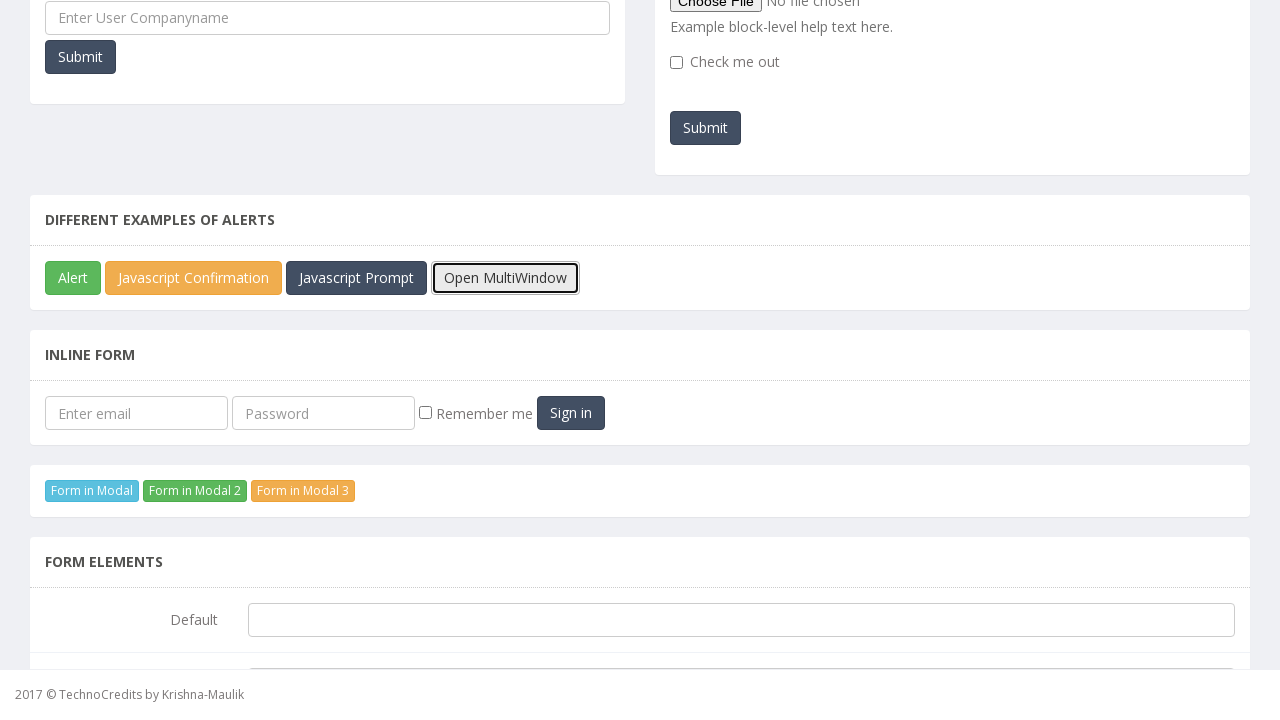

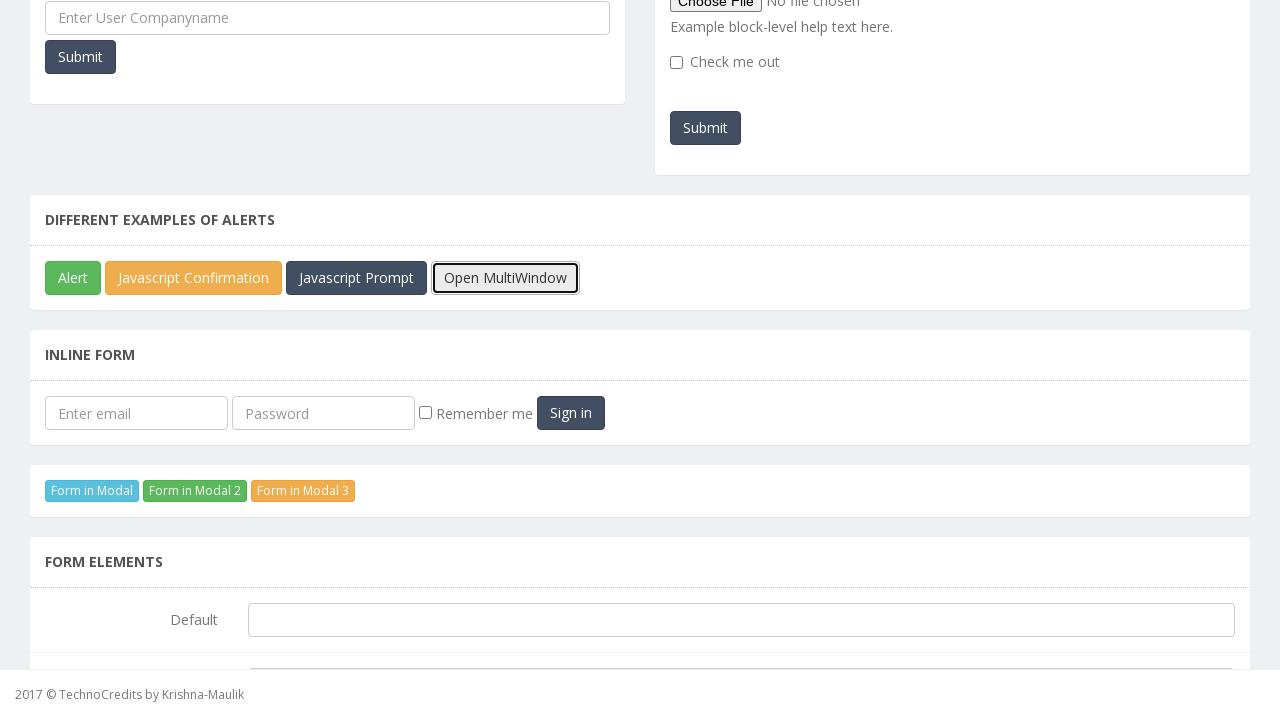